Tests various XPath selectors on a form page by filling the Full Name field multiple times using different XPath expressions and validating elements

Starting URL: https://demoqa.com/text-box

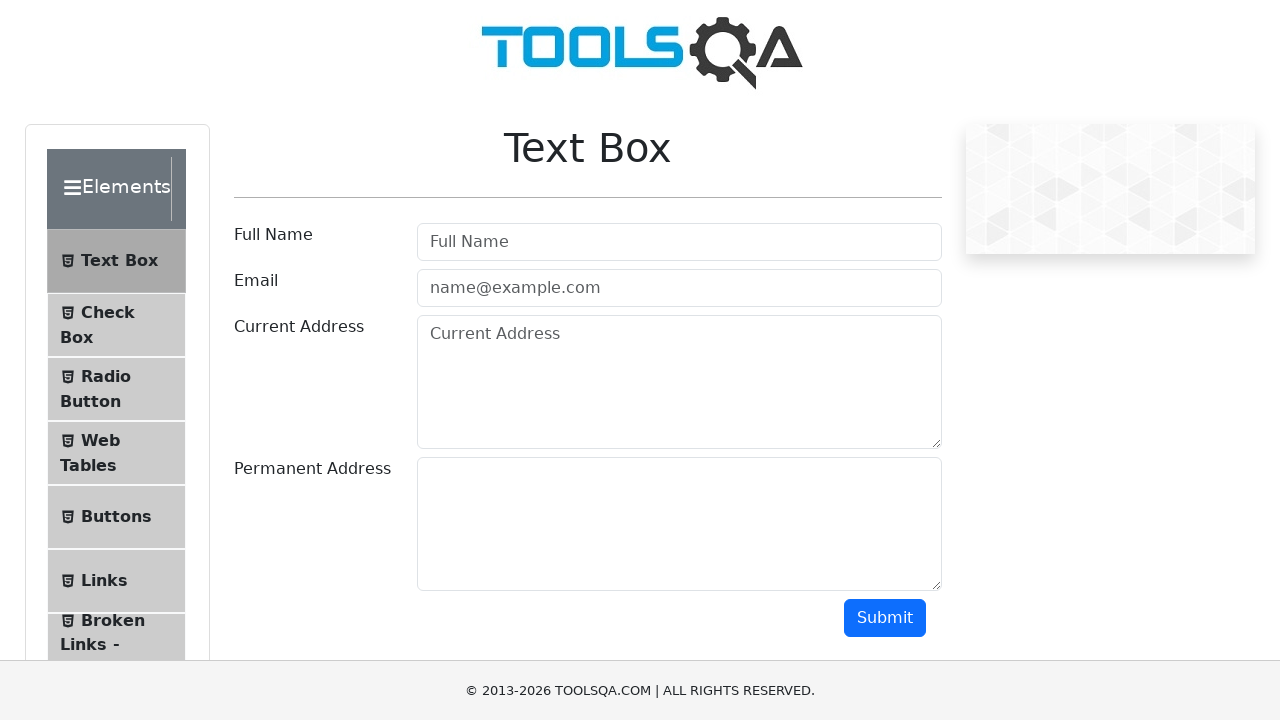

Validated image visibility using absolute XPath
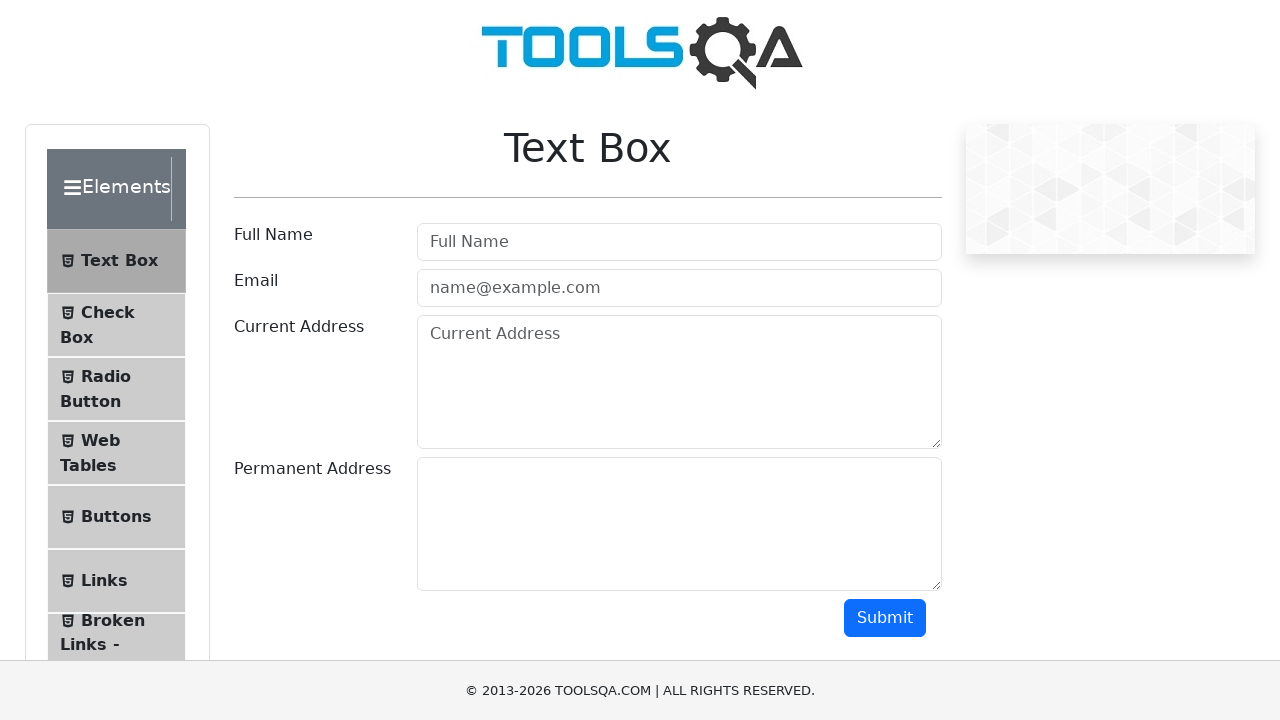

Validated image visibility using double slash XPath
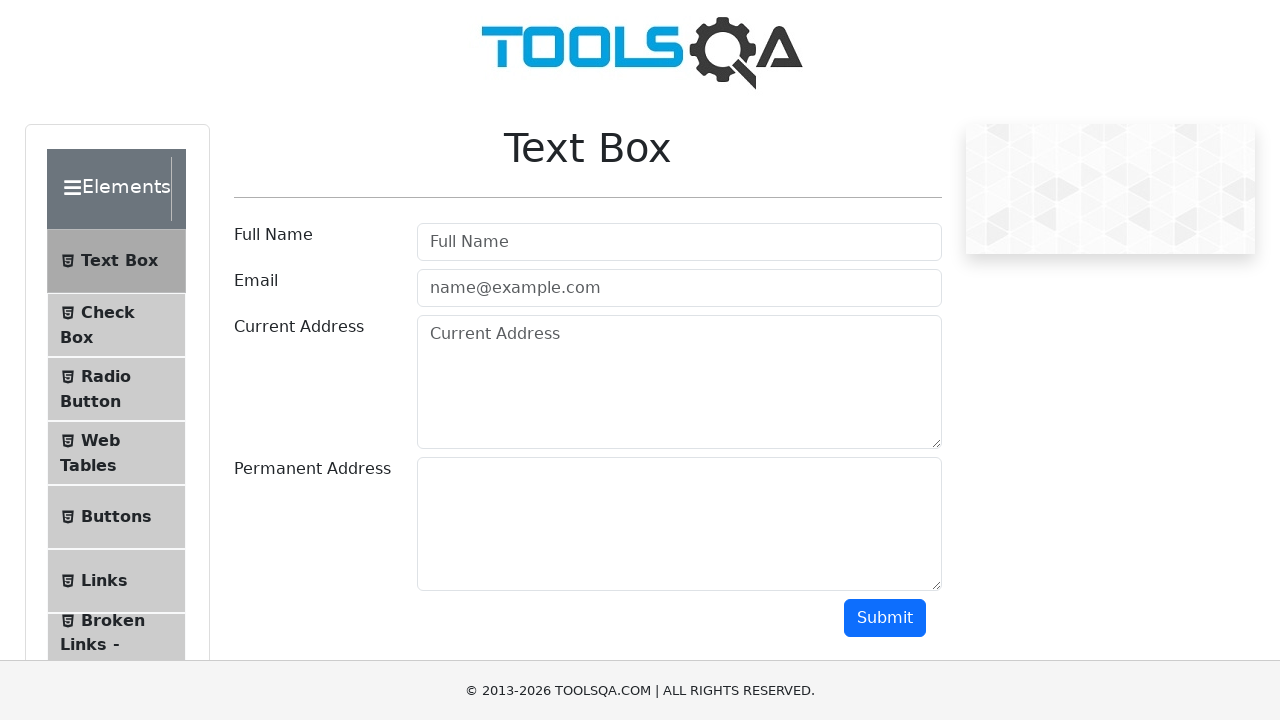

Filled Full Name field using contains() XPath on //input[contains(@id, 'userN')]
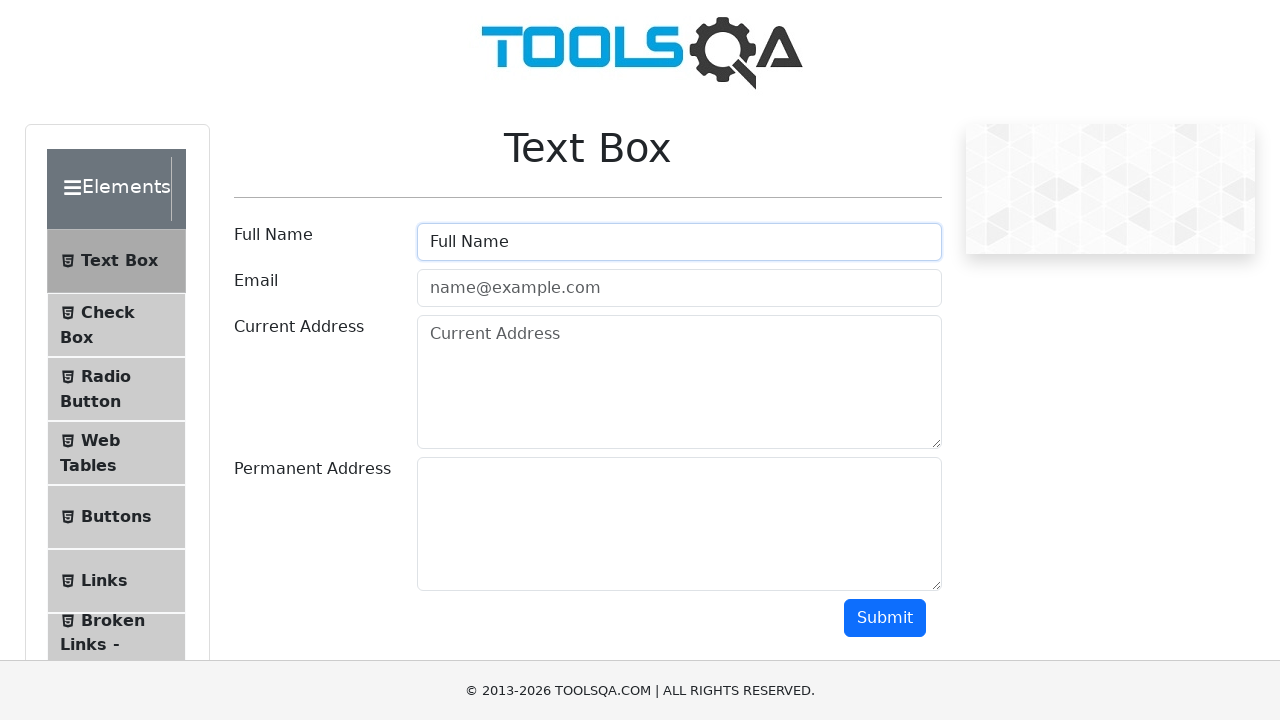

Retrieved Full Name label using parent navigation XPath
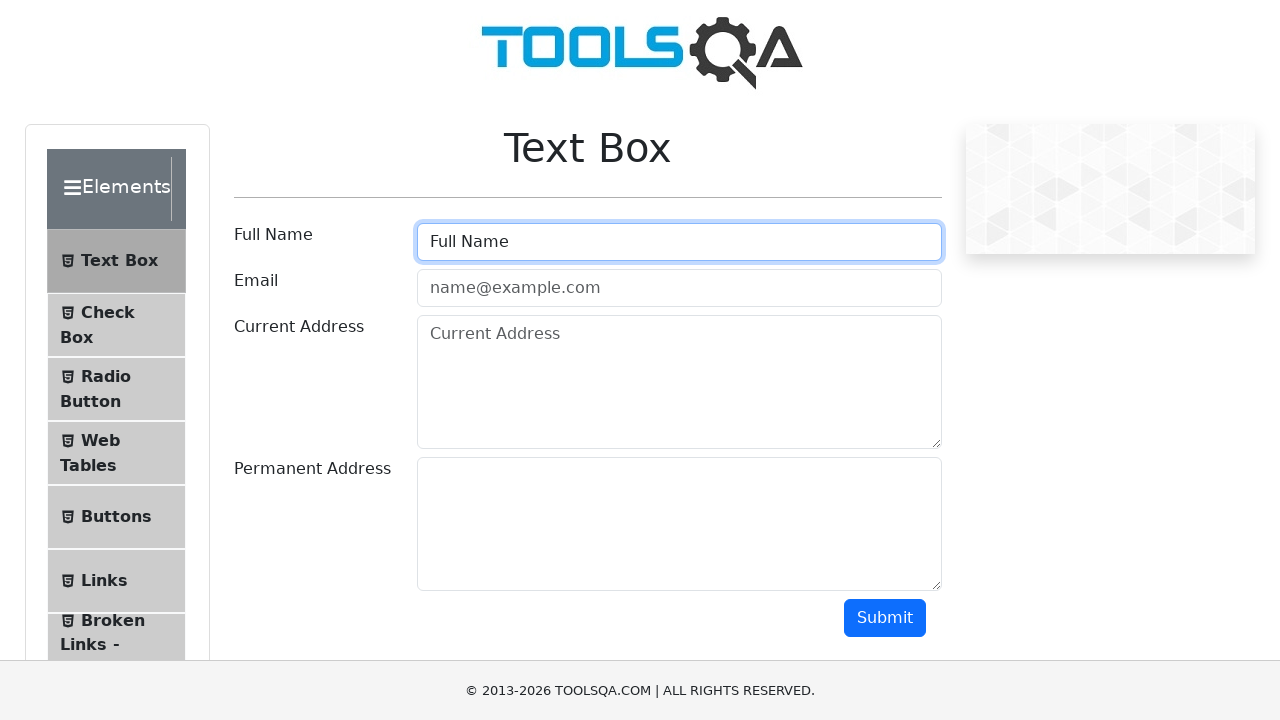

Filled Full Name field using div wrapper and wildcard XPath on //div[contains(@id, 'userName-wrapper')]/div[2]/*
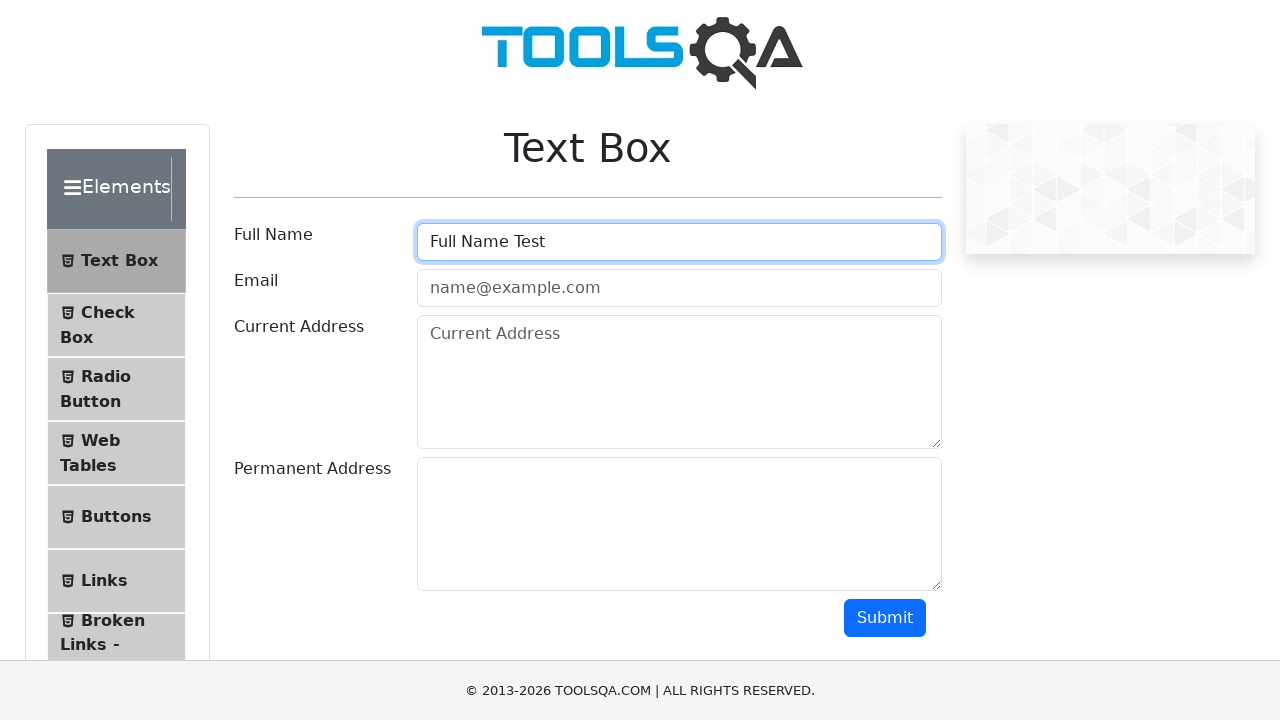

Filled Full Name field using attribute wildcard XPath on //input[@*= 'userName']
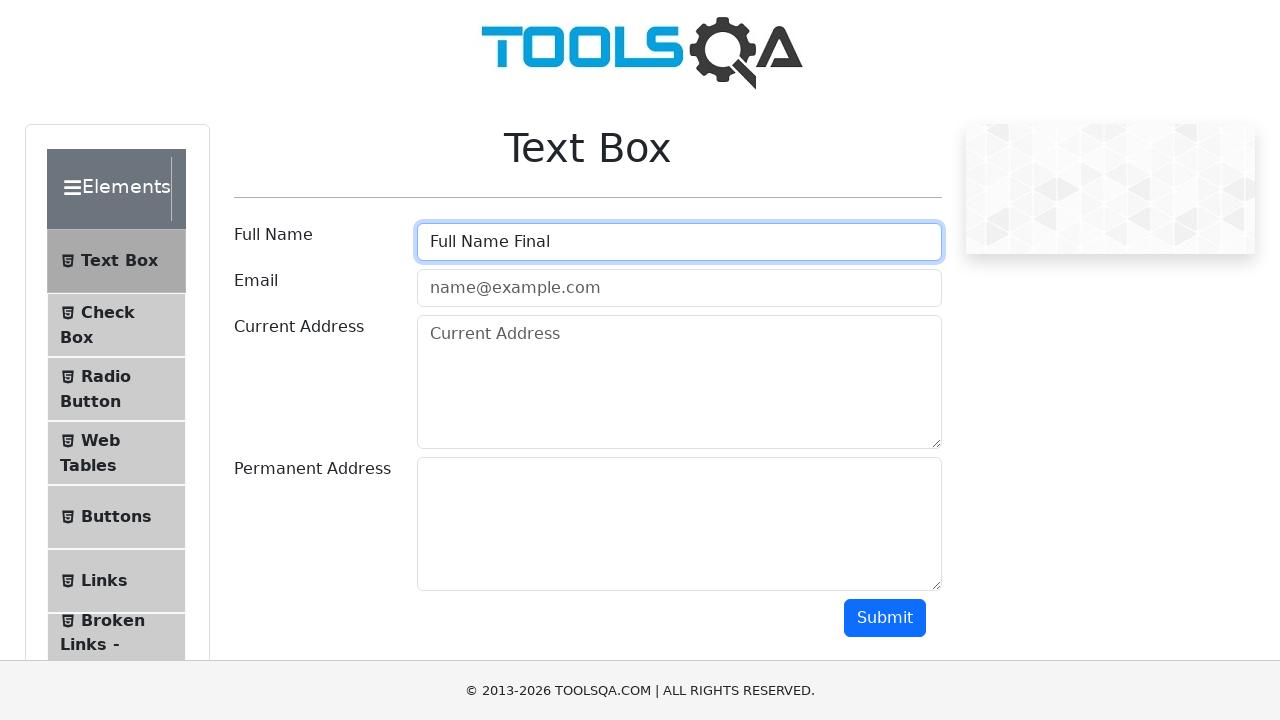

Located Full Name and Email labels using pipe operator XPath
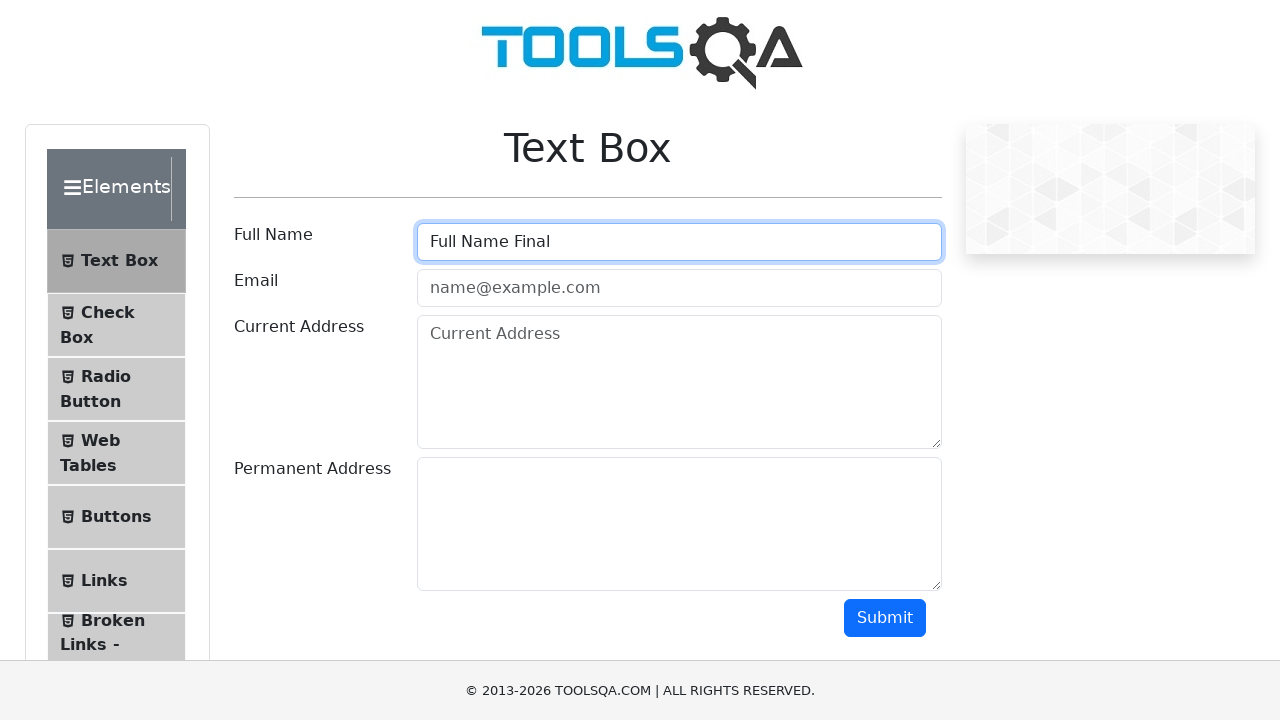

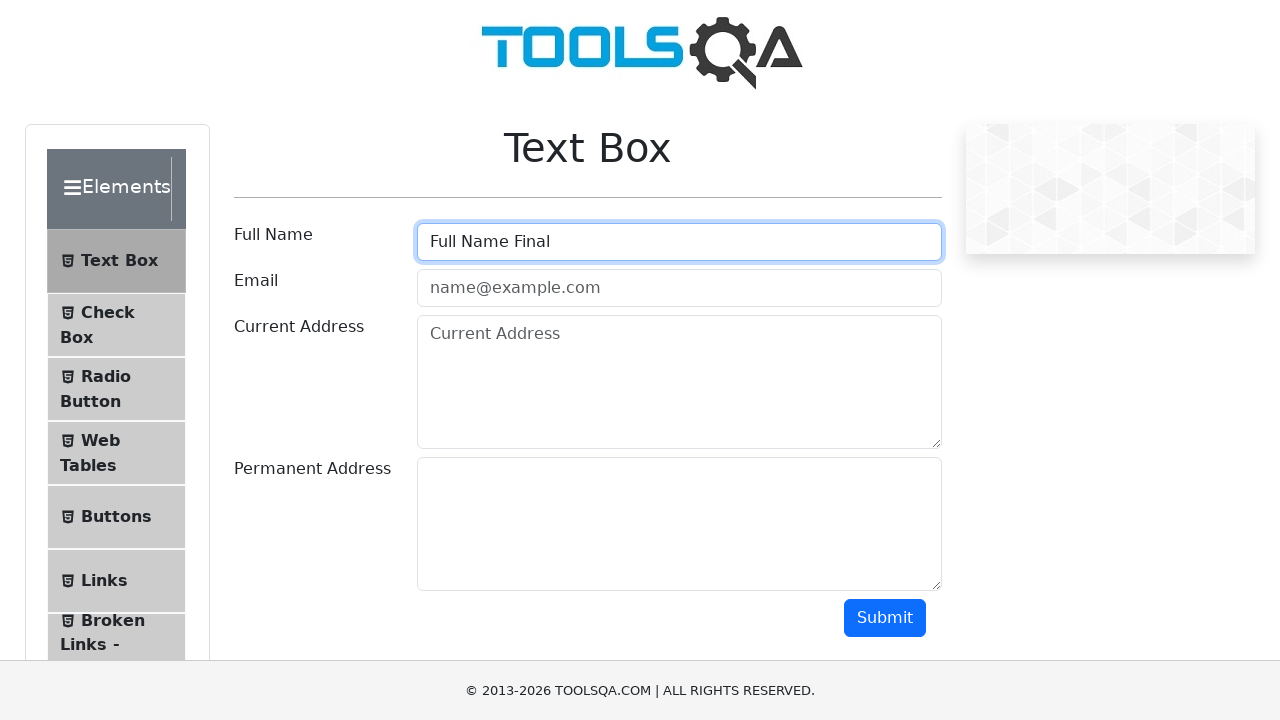